Navigates to Software Testing Material website, maximizes the window, and verifies the page title matches the expected value.

Starting URL: https://www.softwaretestingmaterial.com

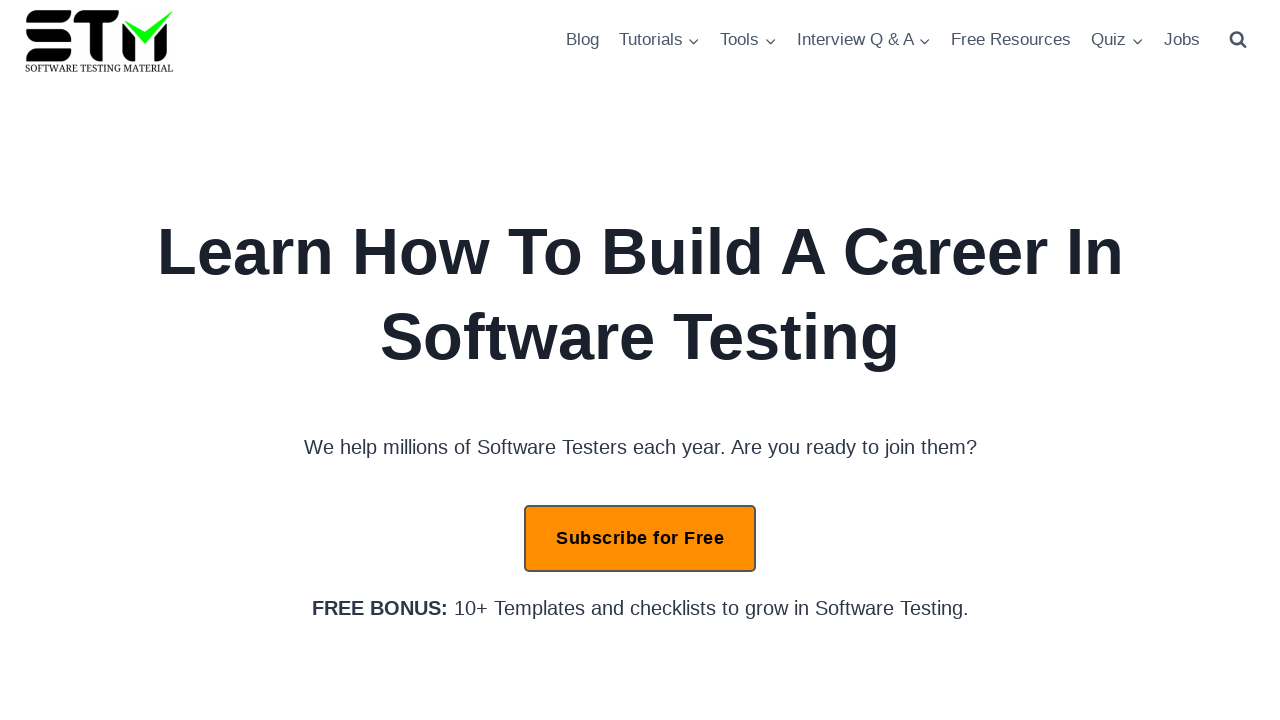

Set viewport size to 1920x1080 to maximize window
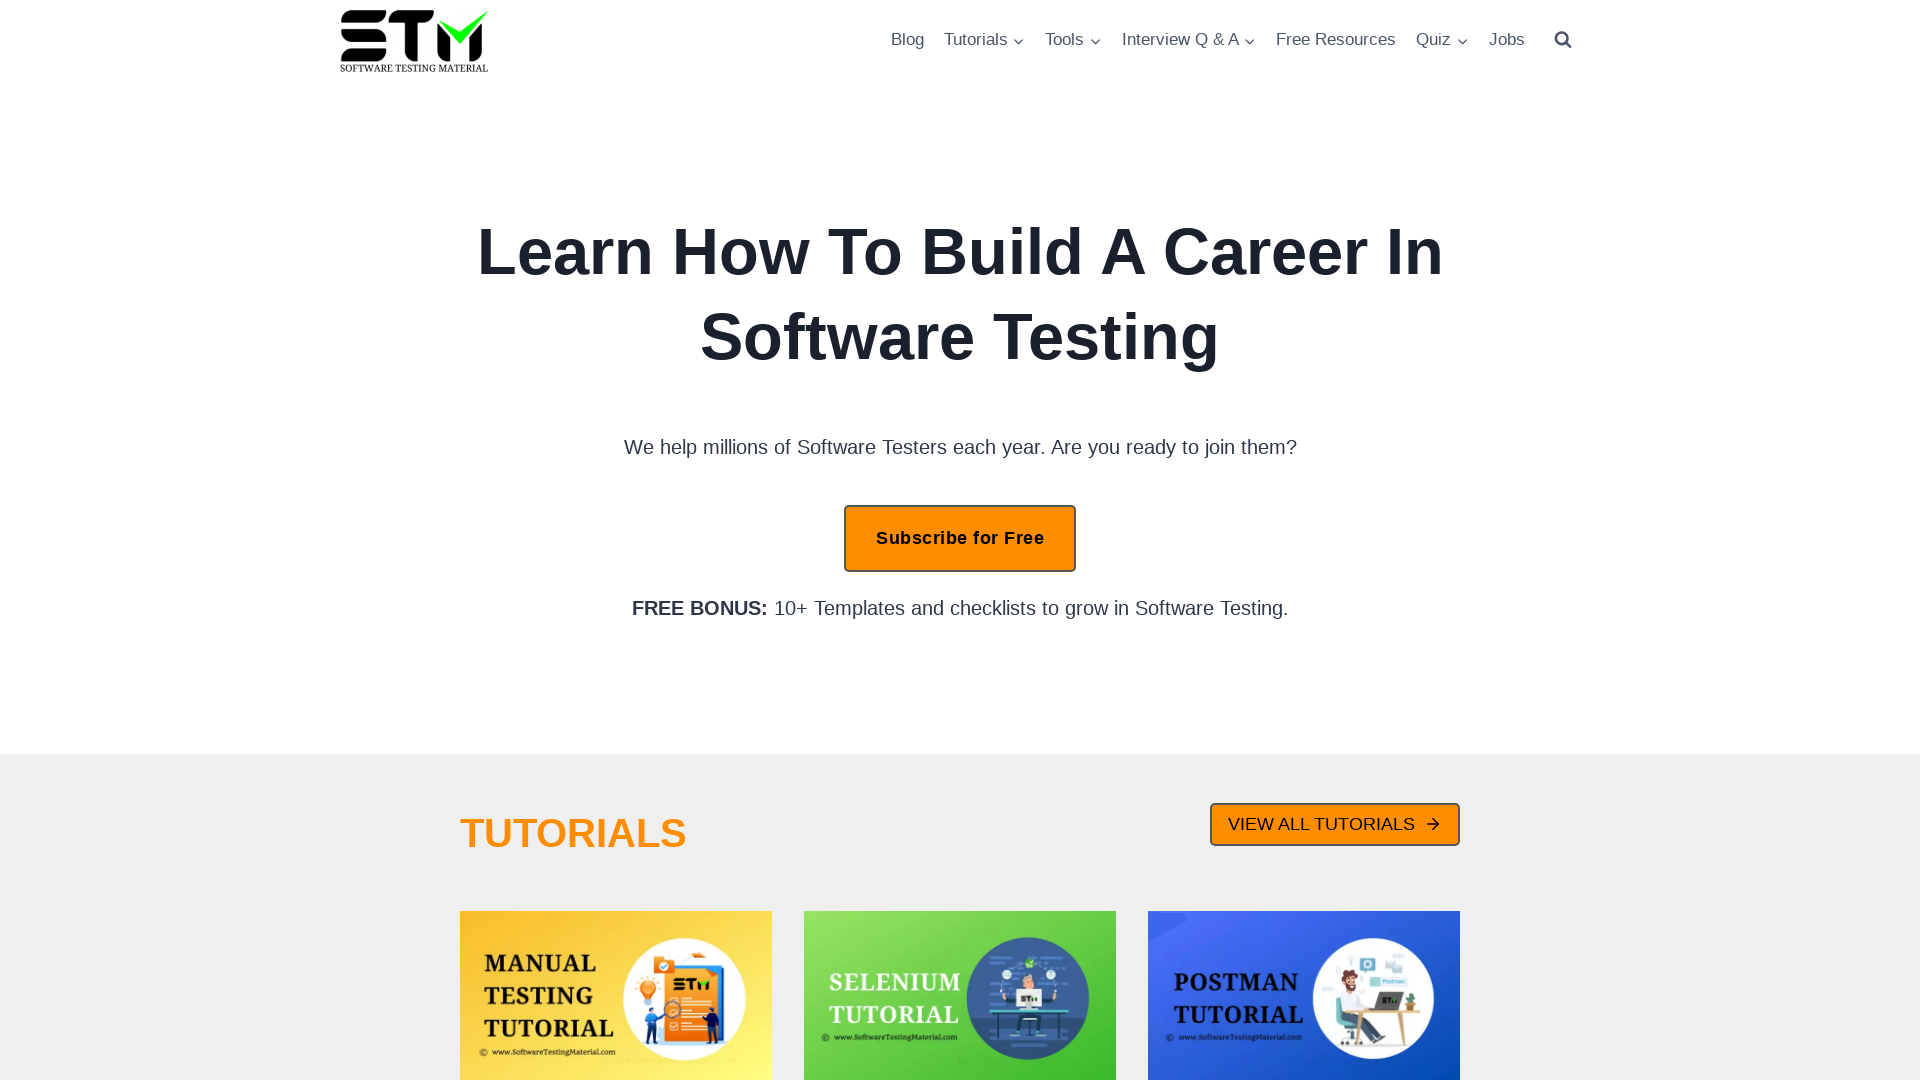

Retrieved page title: Software Testing Material: Free QA Resources & Tutorials
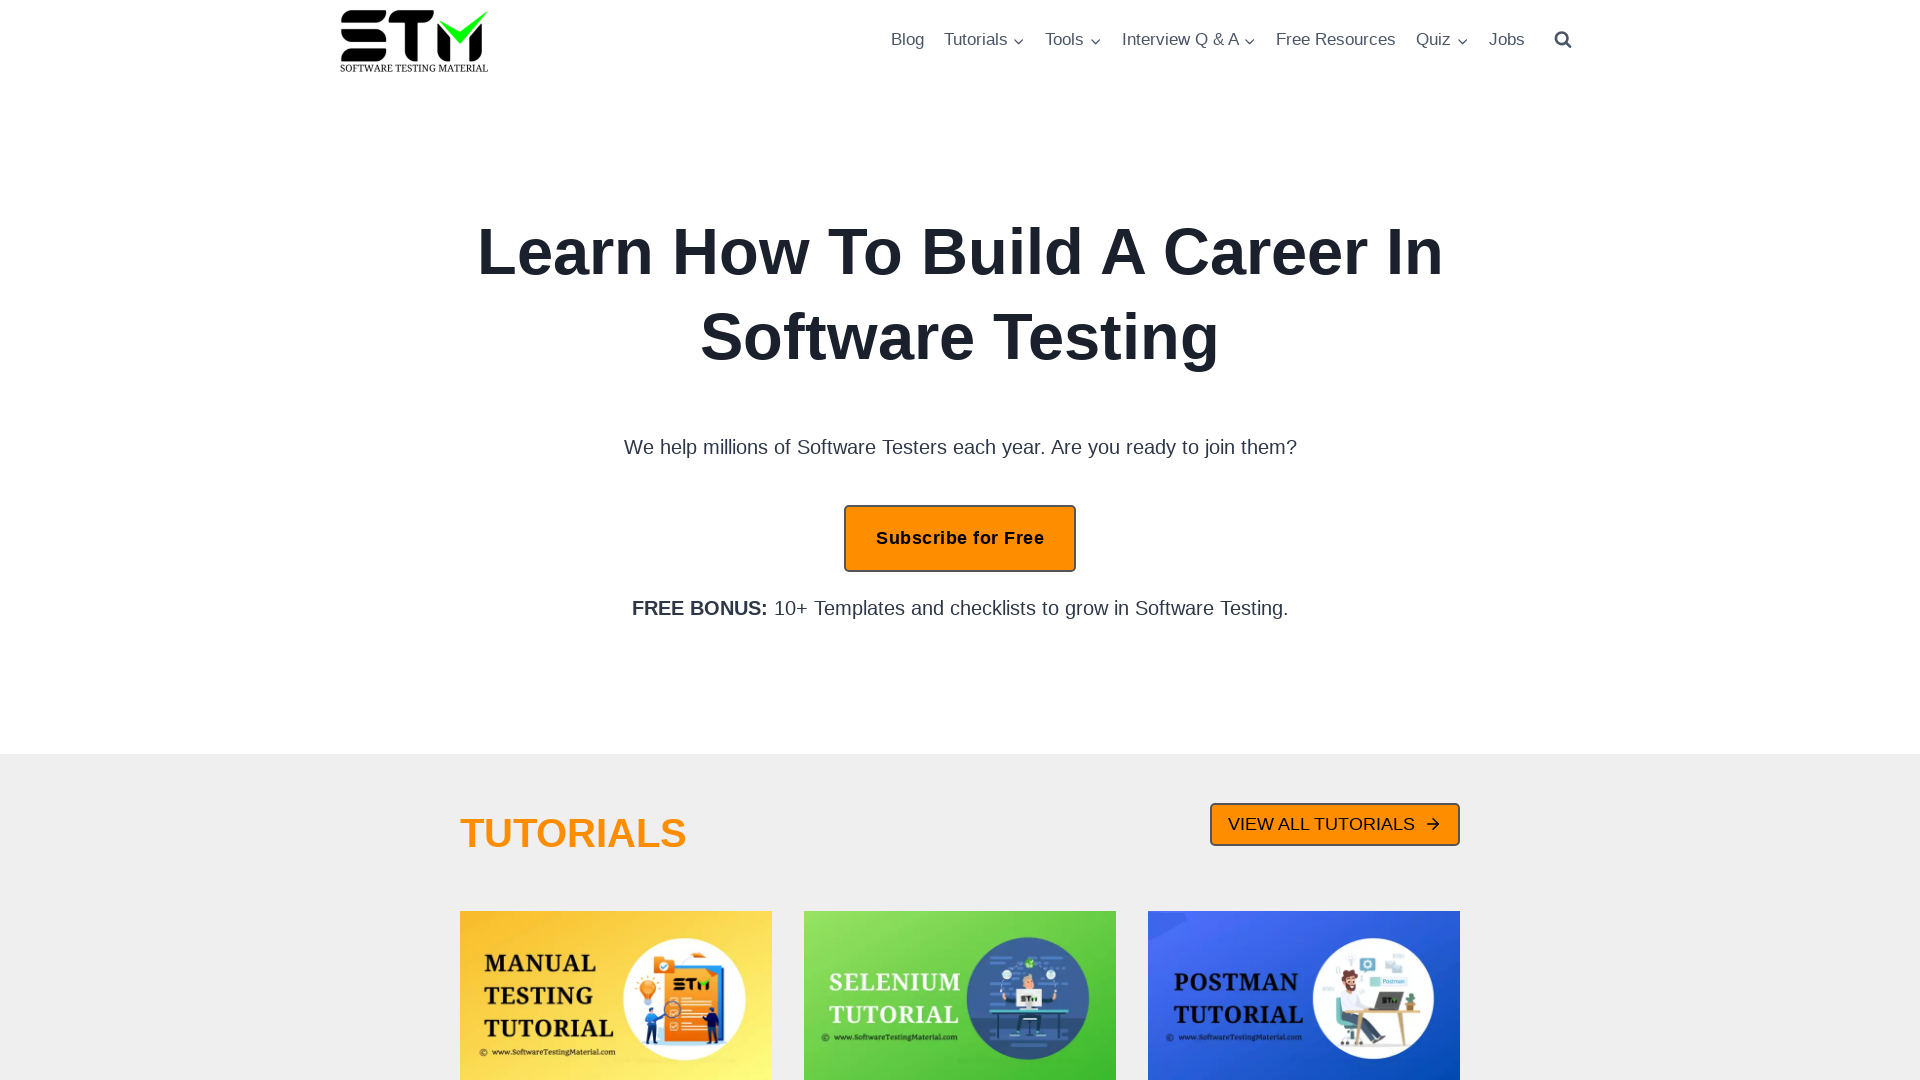

Verified page title contains 'Software Testing Material' (Assertion passed)
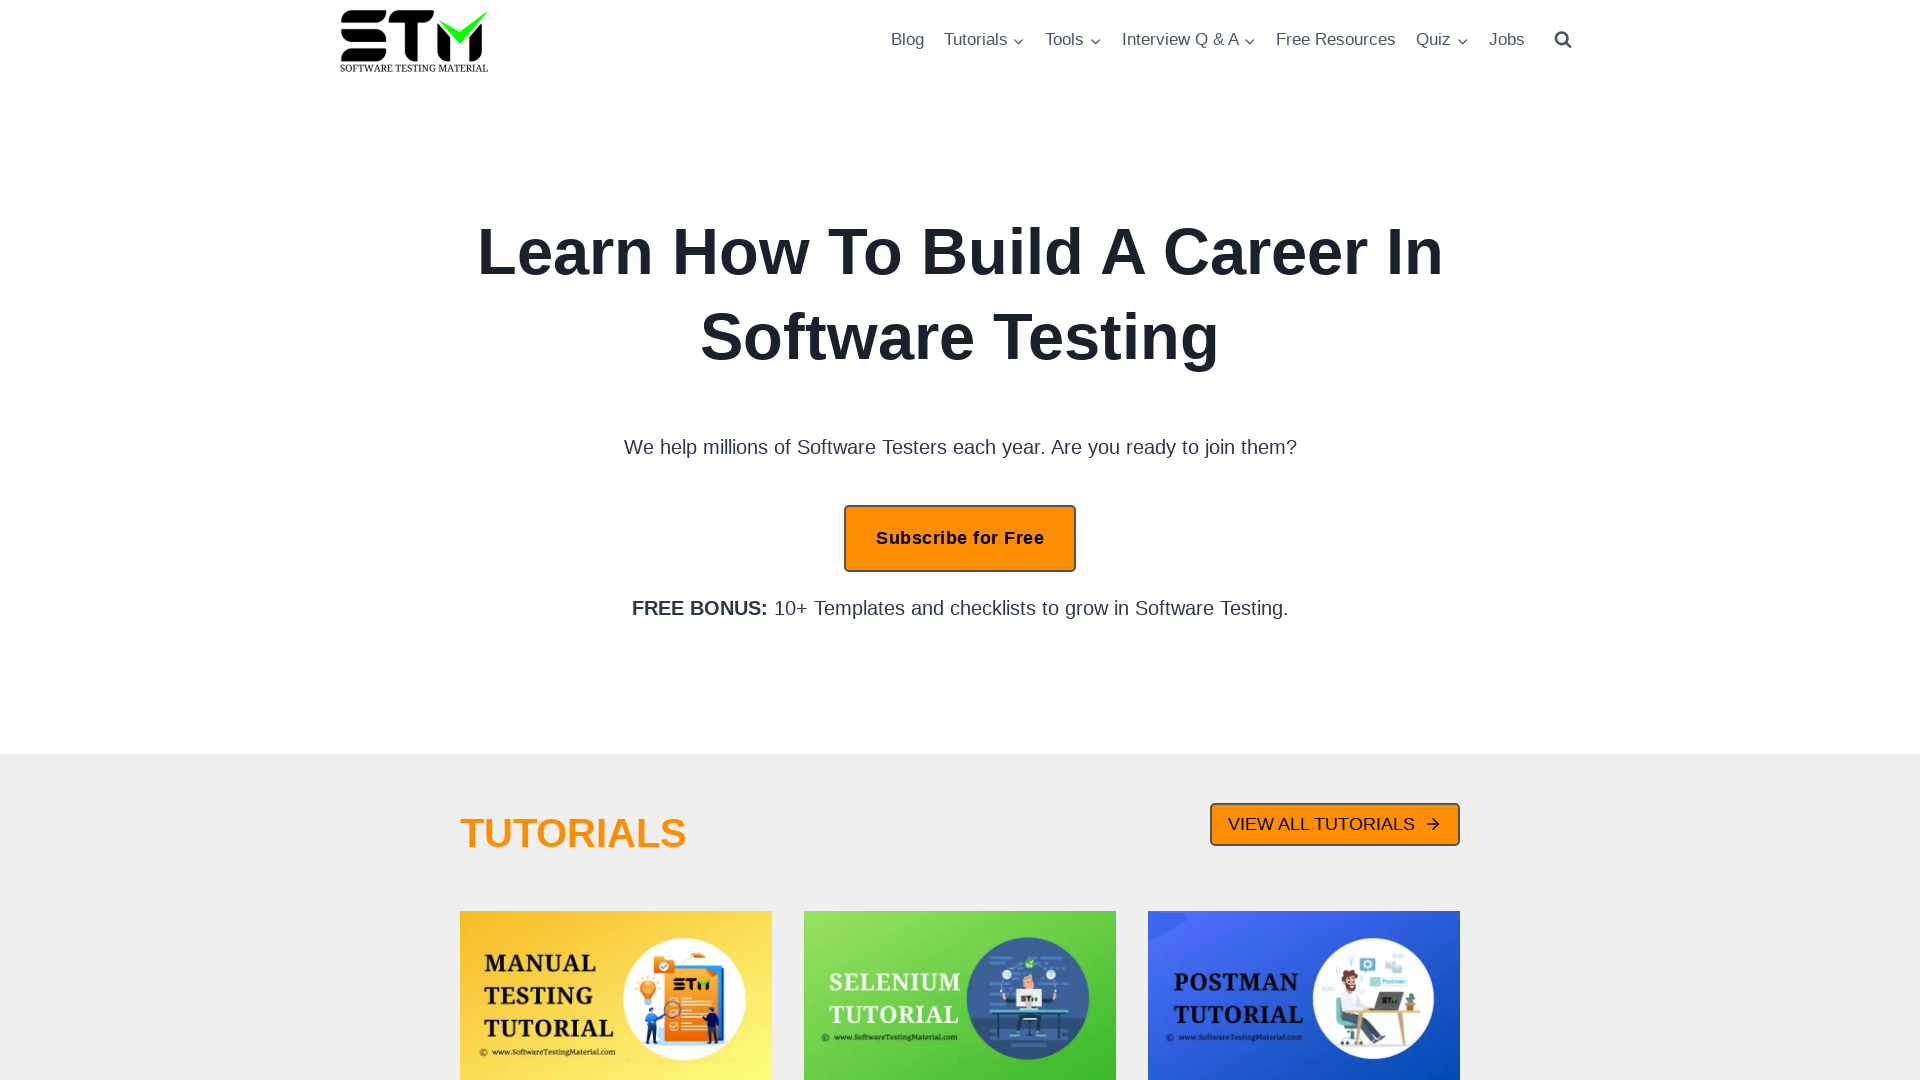

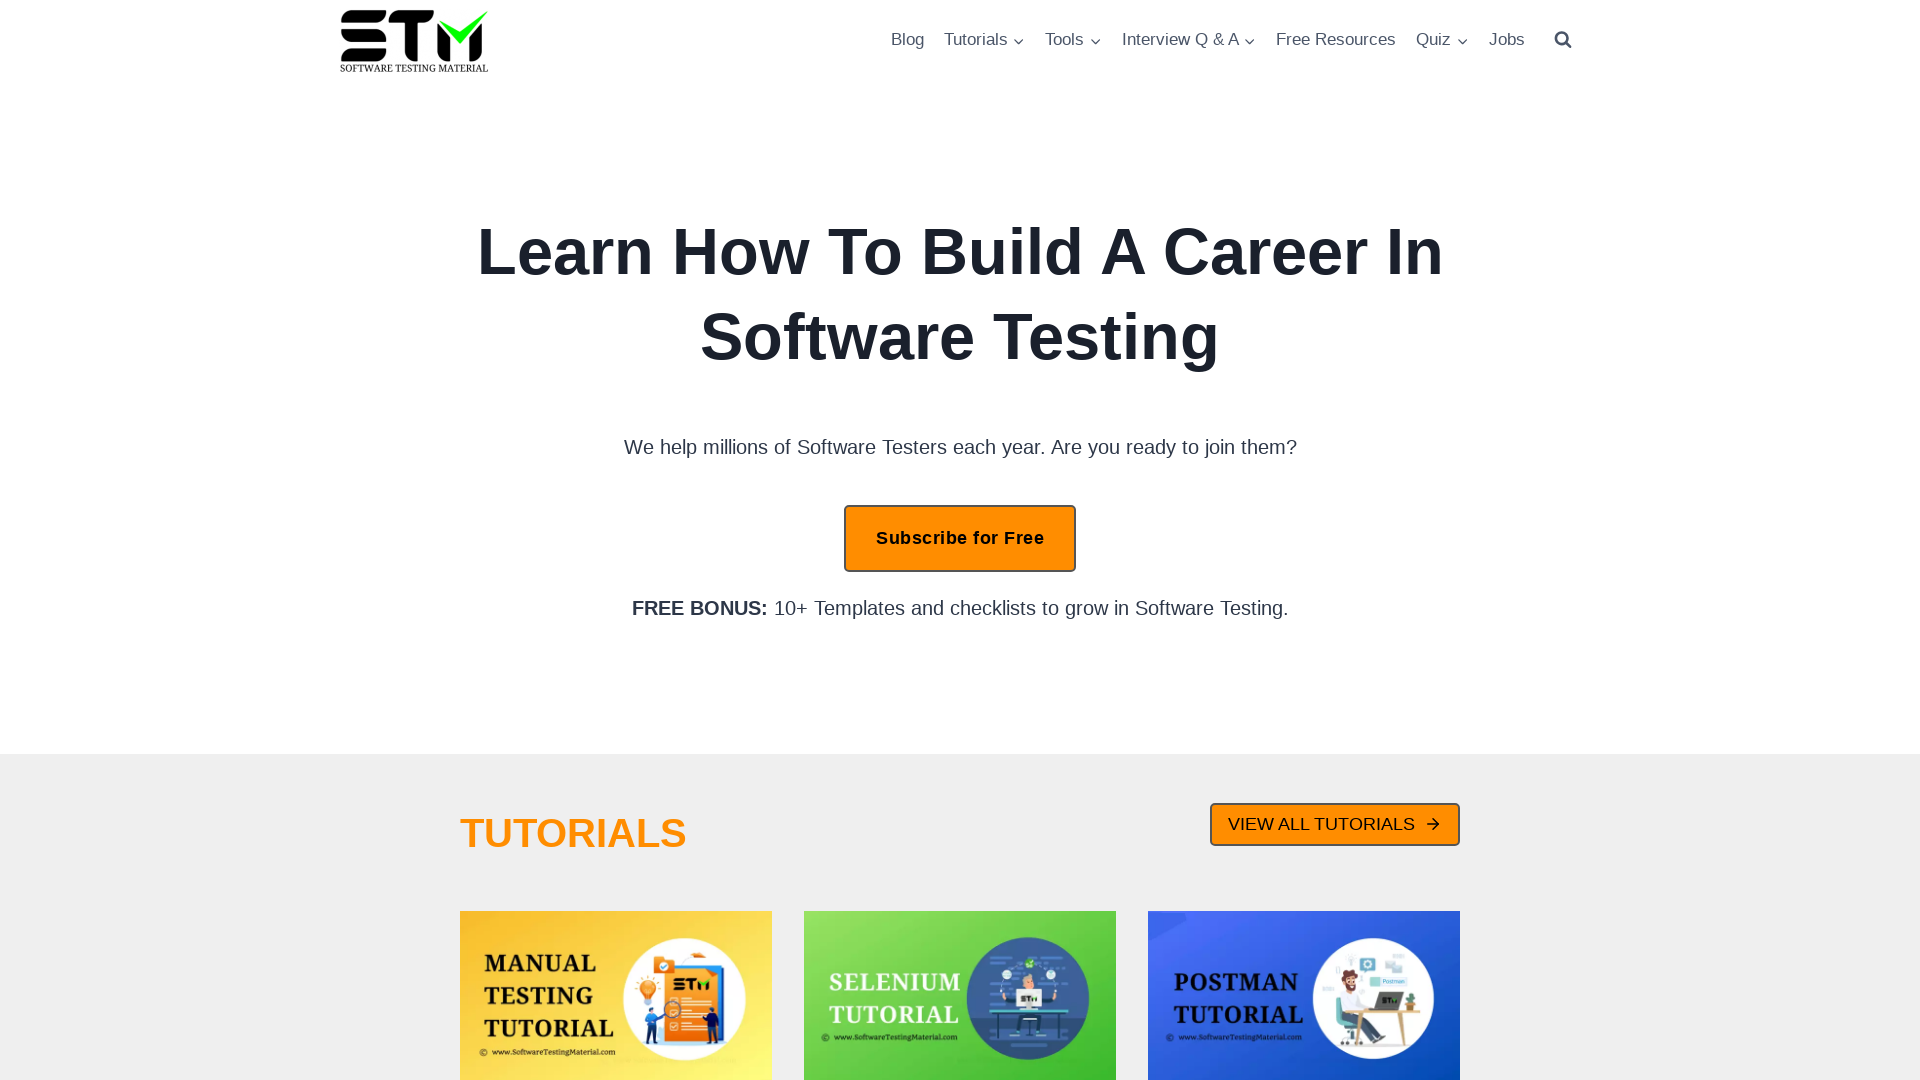